Demonstrates browser window manipulation methods by navigating to Apple India website, maximizing the window, retrieving page URL and title, resizing the window to specific dimensions, and repositioning the browser window.

Starting URL: https://www.apple.com/in/

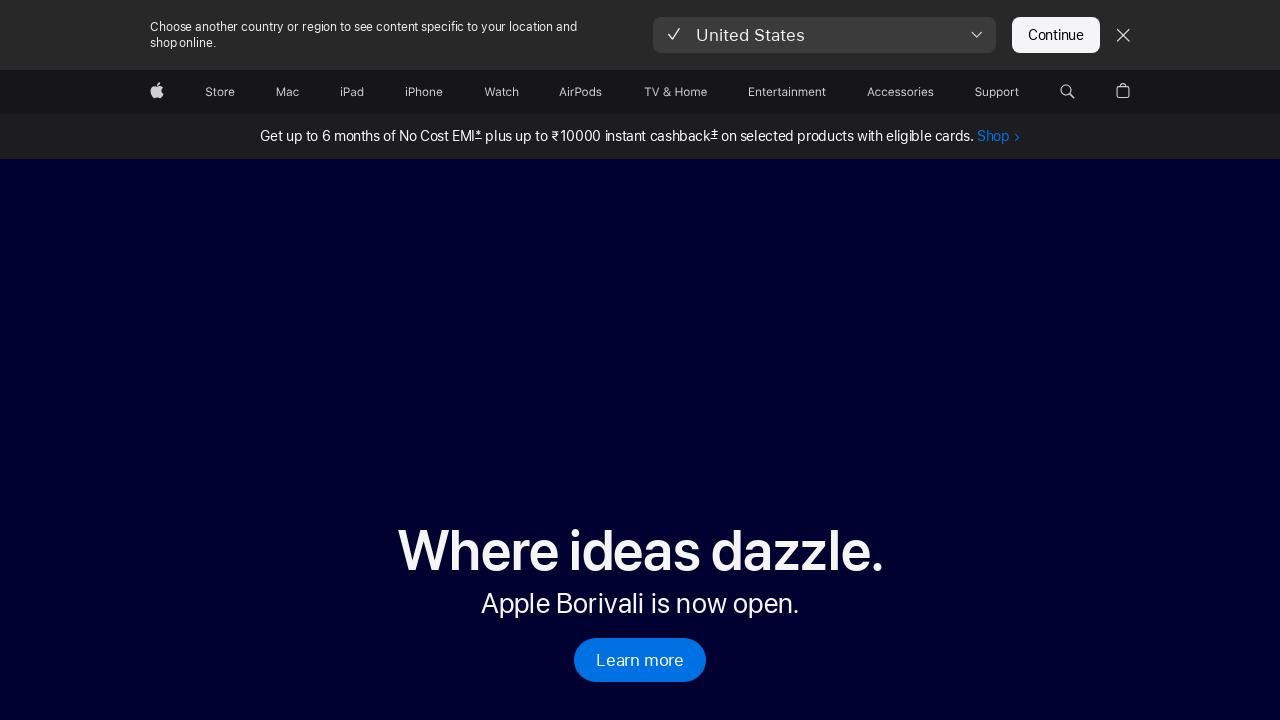

Set viewport size to 1920x1080 (maximized)
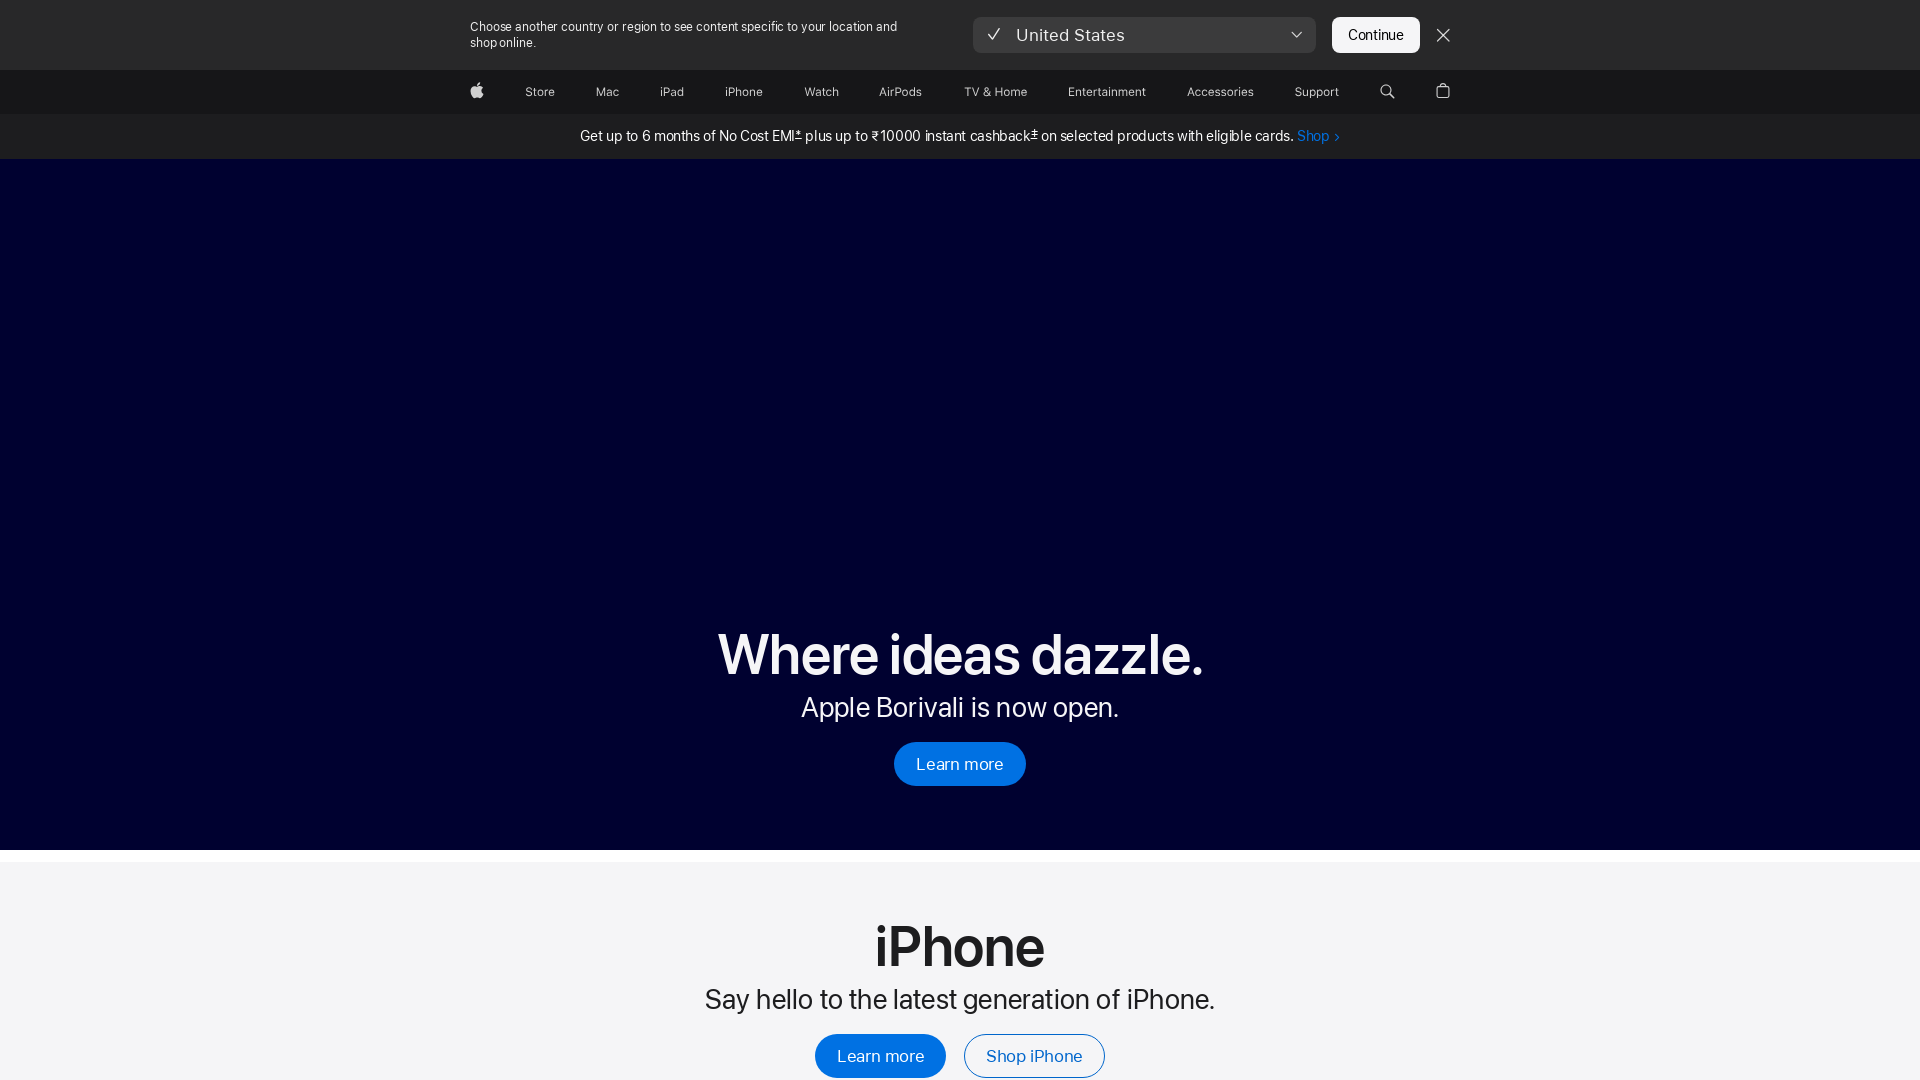

Retrieved current URL: https://www.apple.com/in/
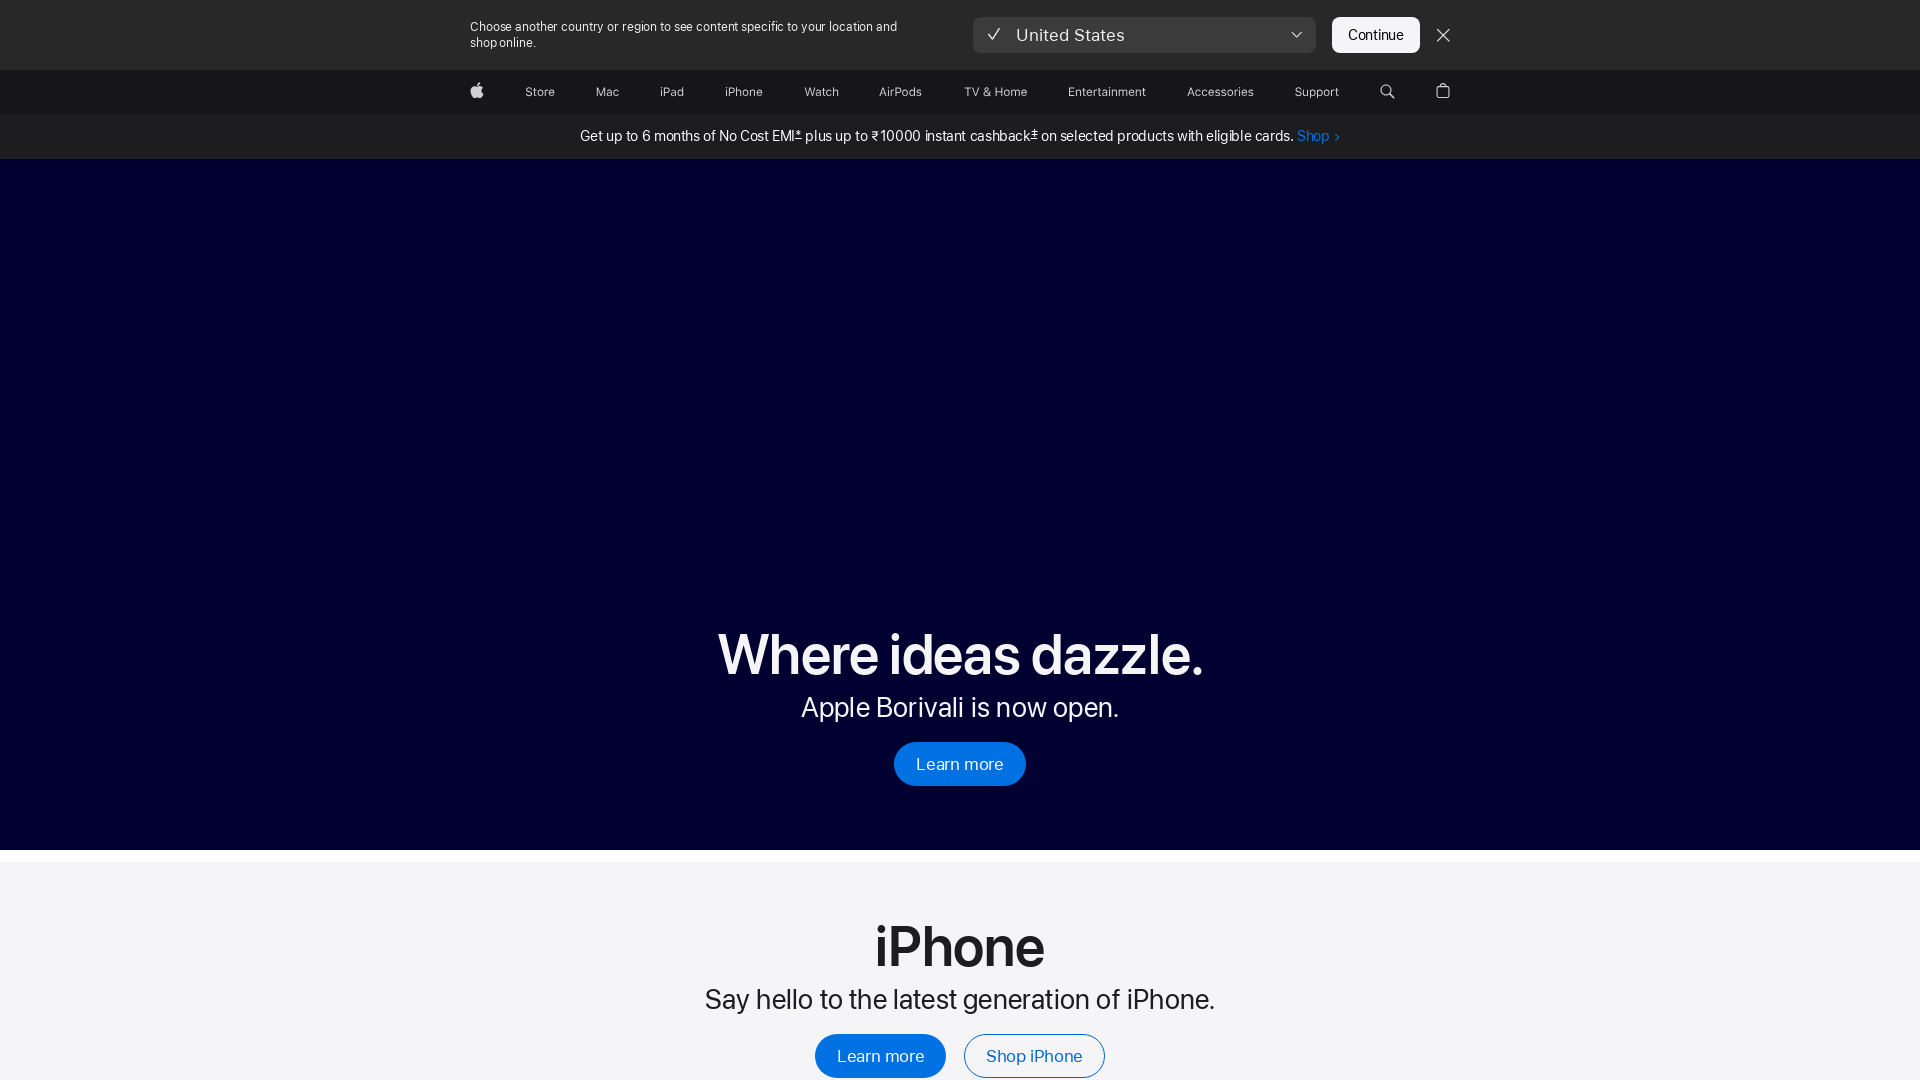

Retrieved page title: Apple (India)
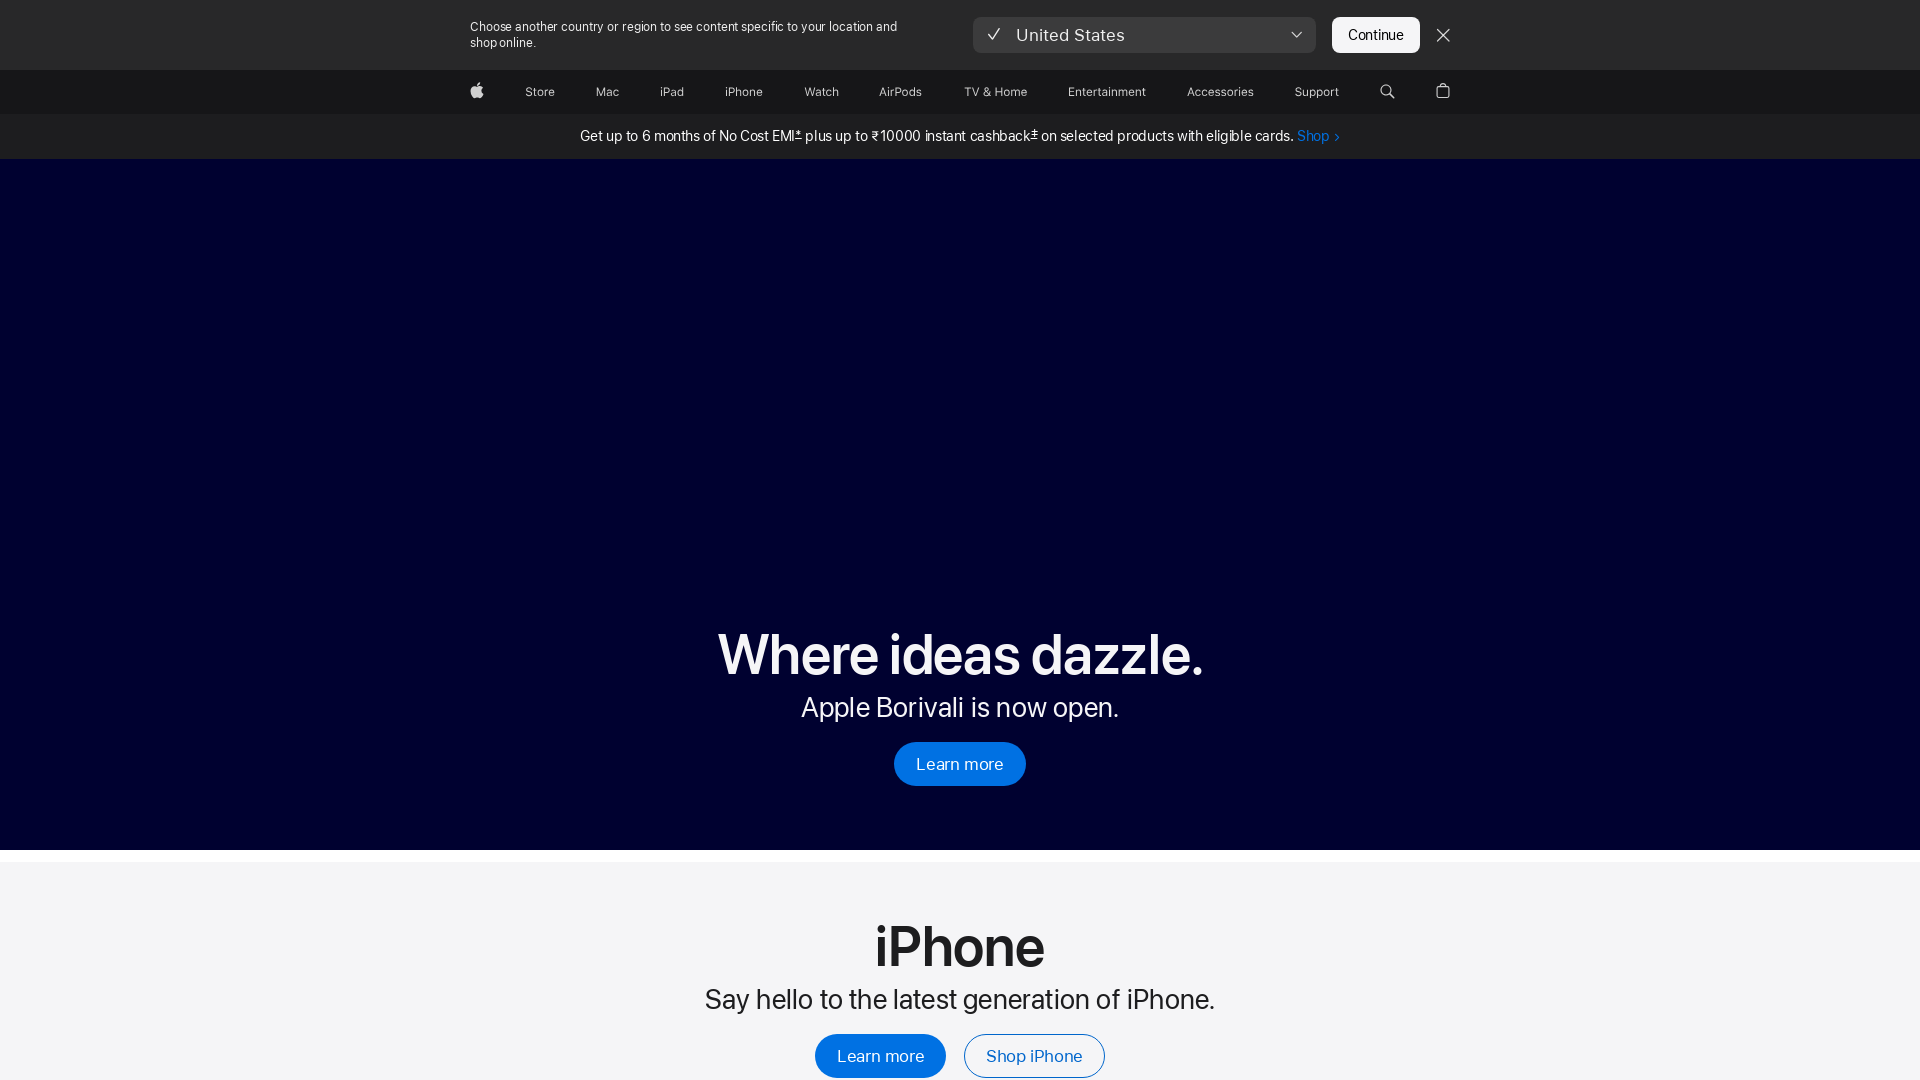

Resized viewport to 200x500
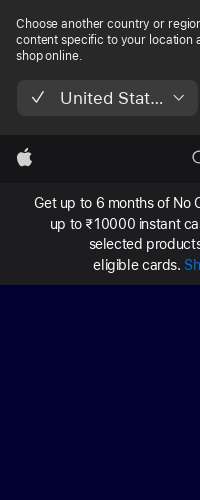

Waited 2 seconds to observe viewport resize
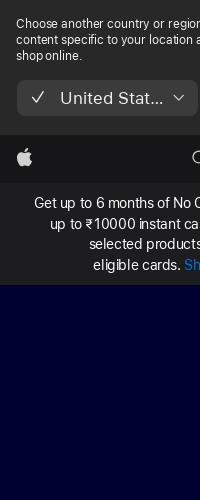

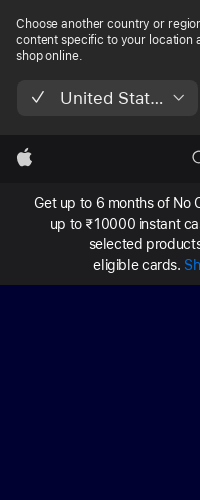